Tests alert handling by clicking a button to trigger an alert dialog and then accepting it

Starting URL: https://demoqa.com/alerts

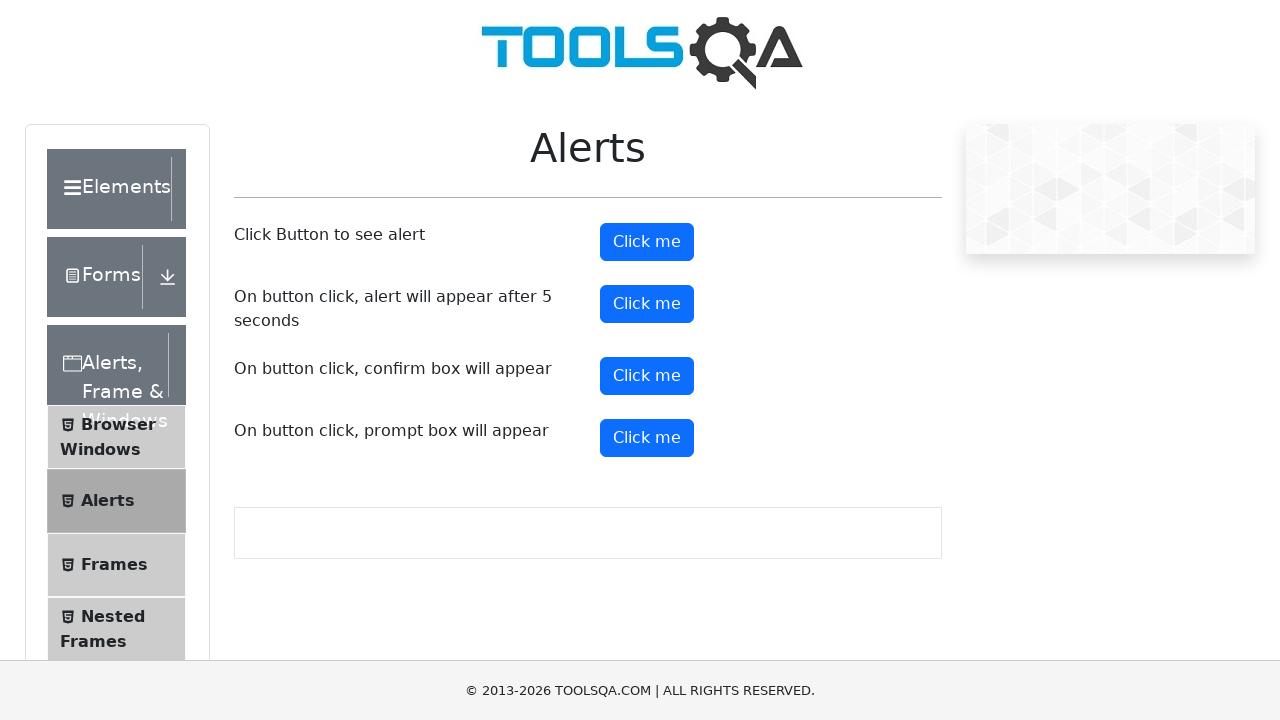

Clicked alert button to trigger alert dialog at (647, 242) on xpath=//button[@id='alertButton']
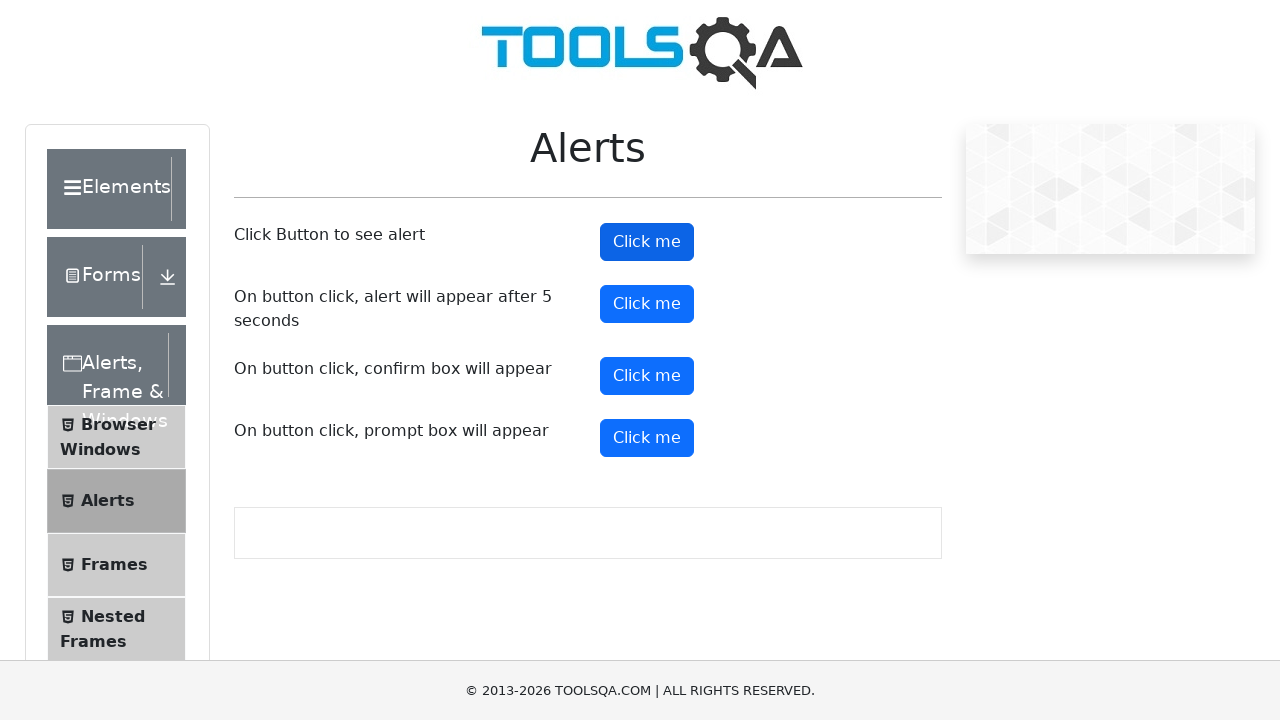

Set up dialog handler to accept alert
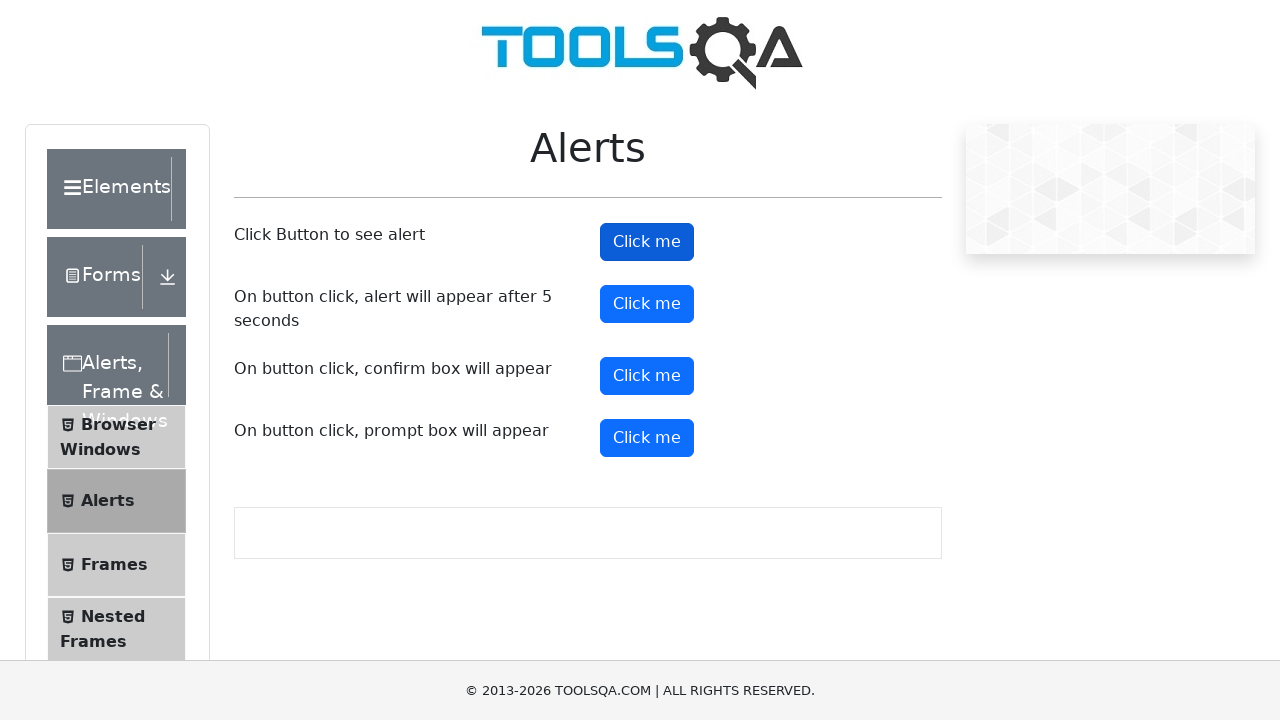

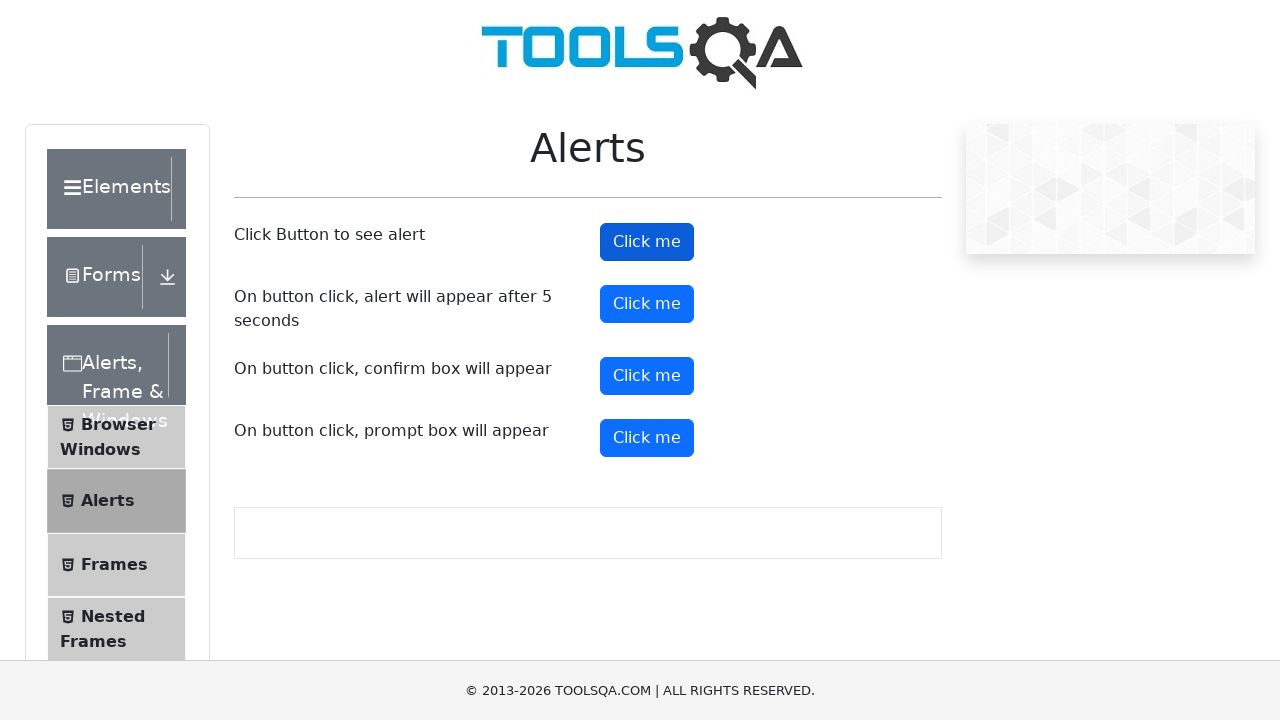